Tests autocomplete functionality by typing "uni" in a country search box, selecting "United Kingdom" from suggestions, submitting the form, and verifying the result contains the selected country.

Starting URL: https://testcenter.techproeducation.com/index.php?page=autocomplete

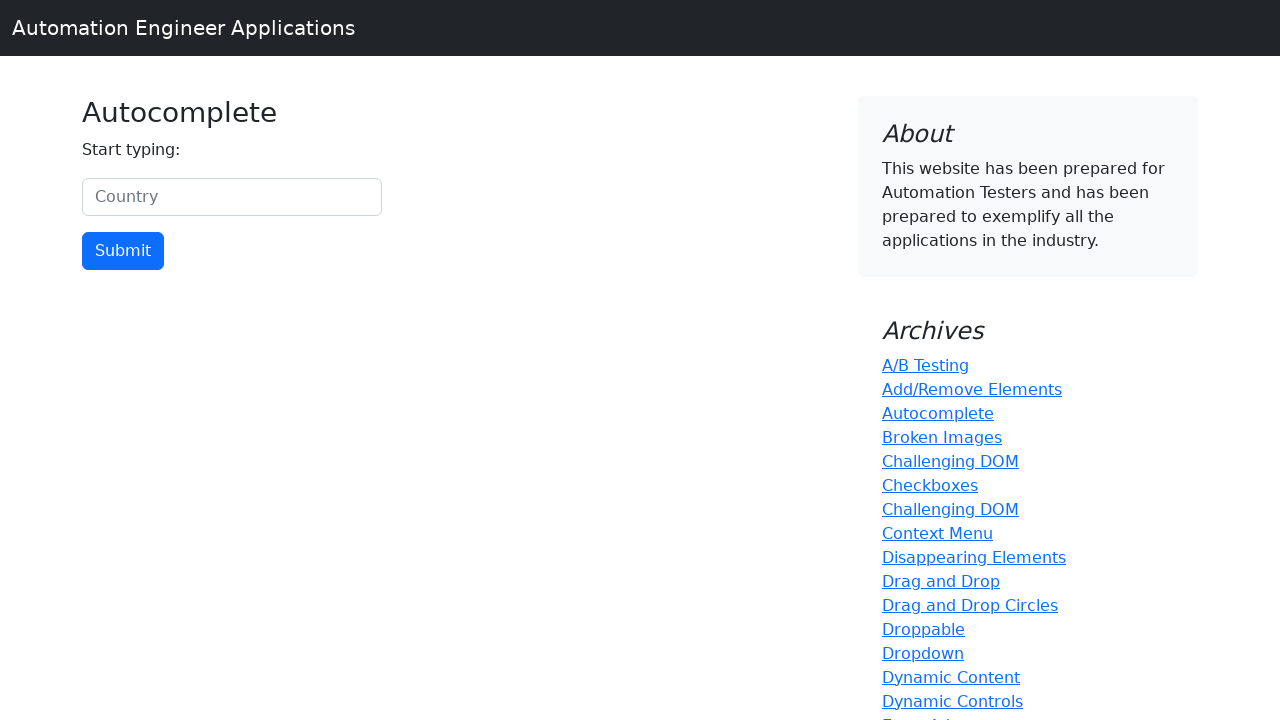

Typed 'uni' in country search box to trigger autocomplete on #myCountry
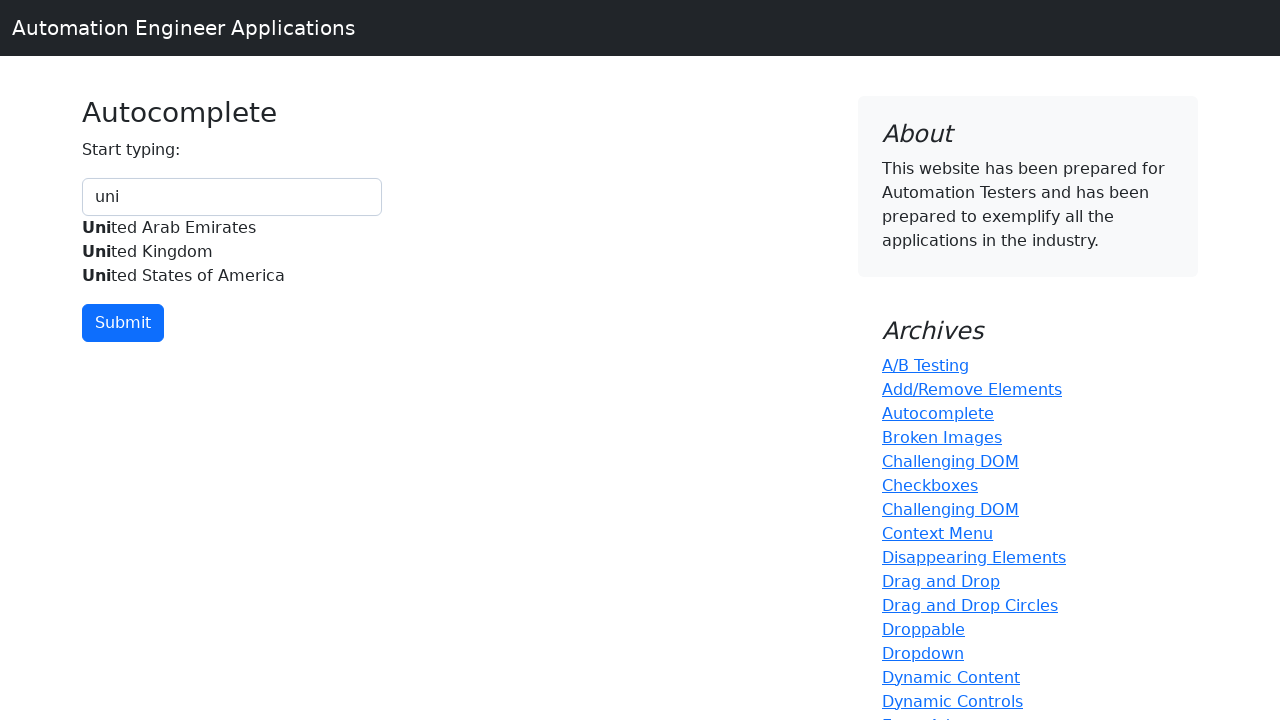

Autocomplete suggestions appeared with 'United Kingdom' option
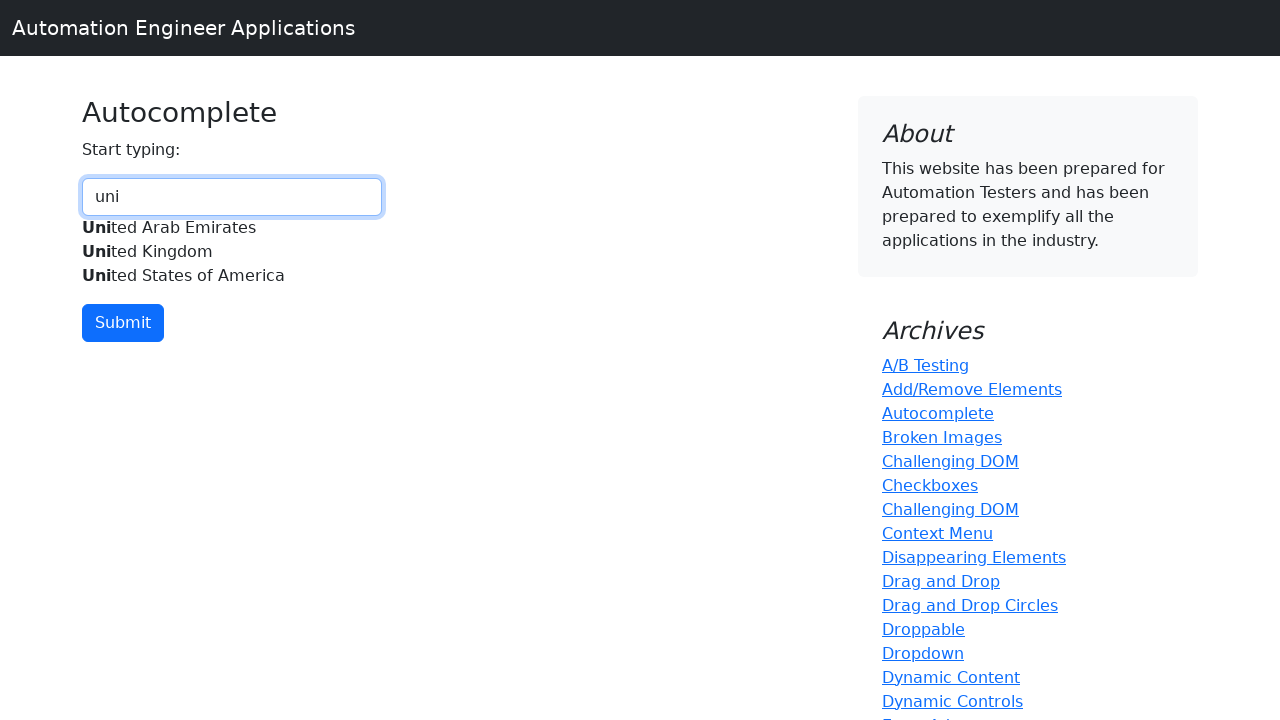

Selected 'United Kingdom' from autocomplete suggestions at (232, 252) on xpath=//div[@id='myCountryautocomplete-list']//*[.='United Kingdom']
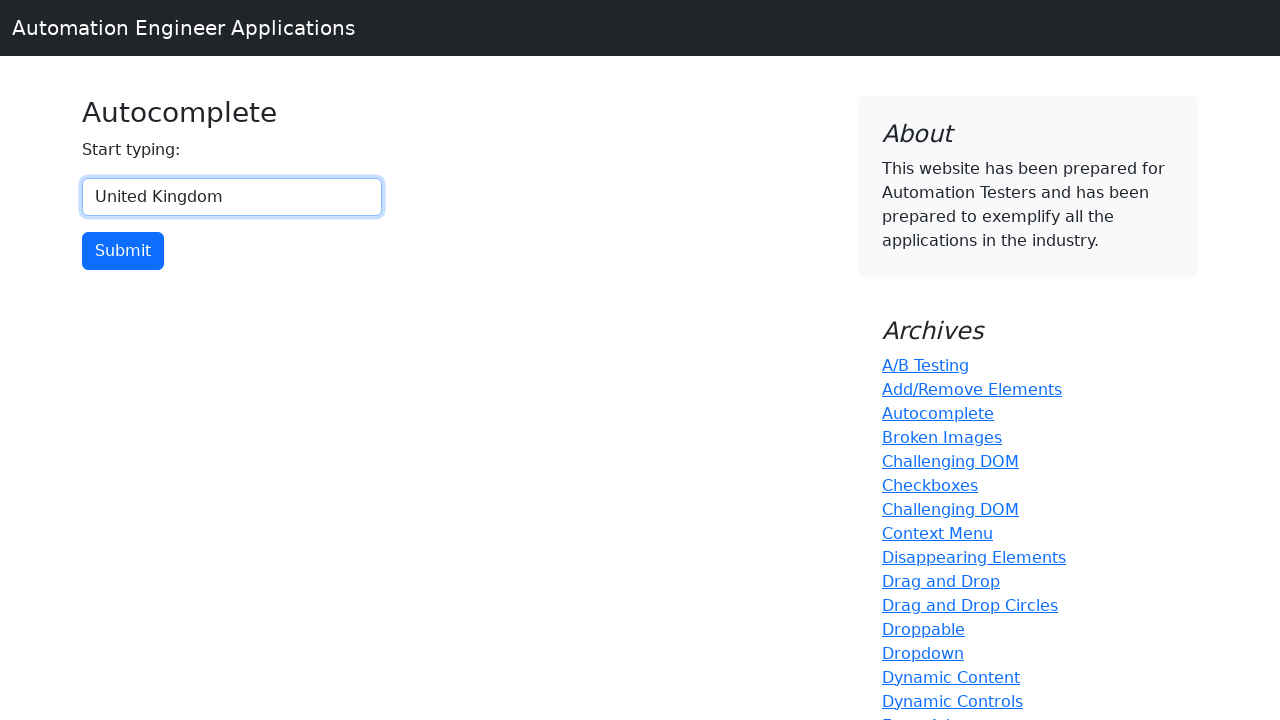

Clicked submit button to submit the form at (123, 251) on input[type='button']
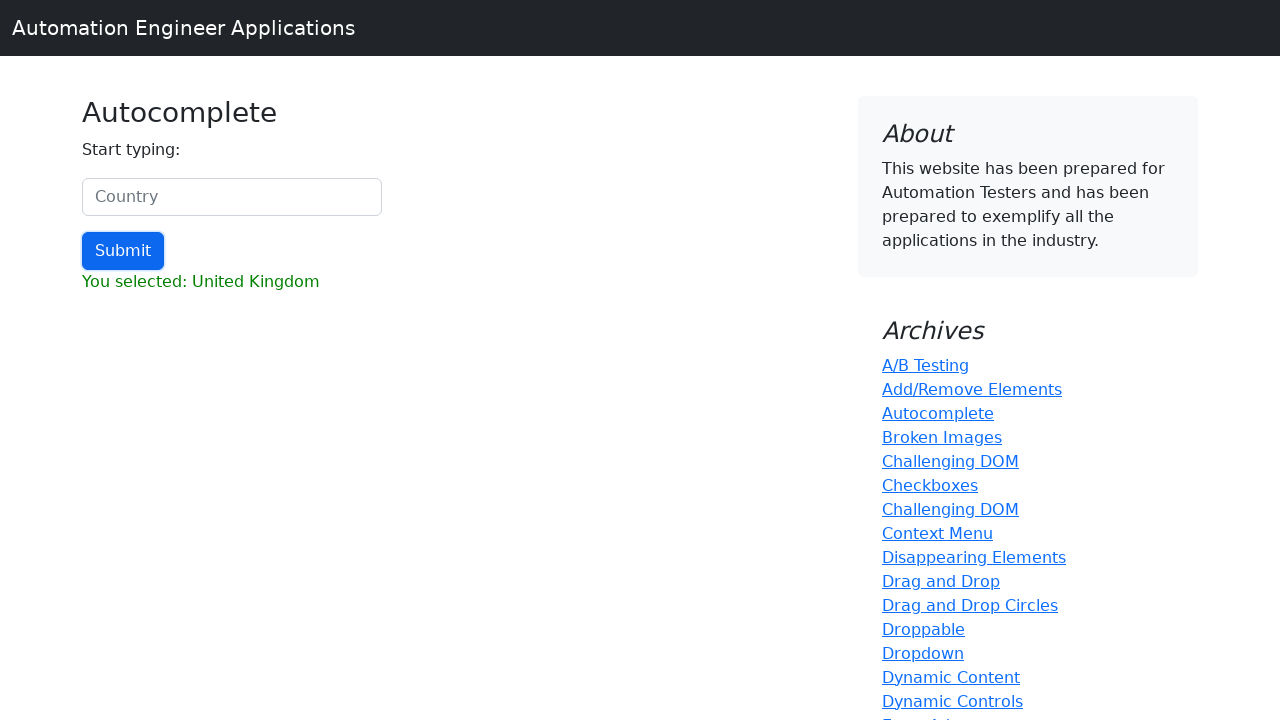

Result section loaded after form submission
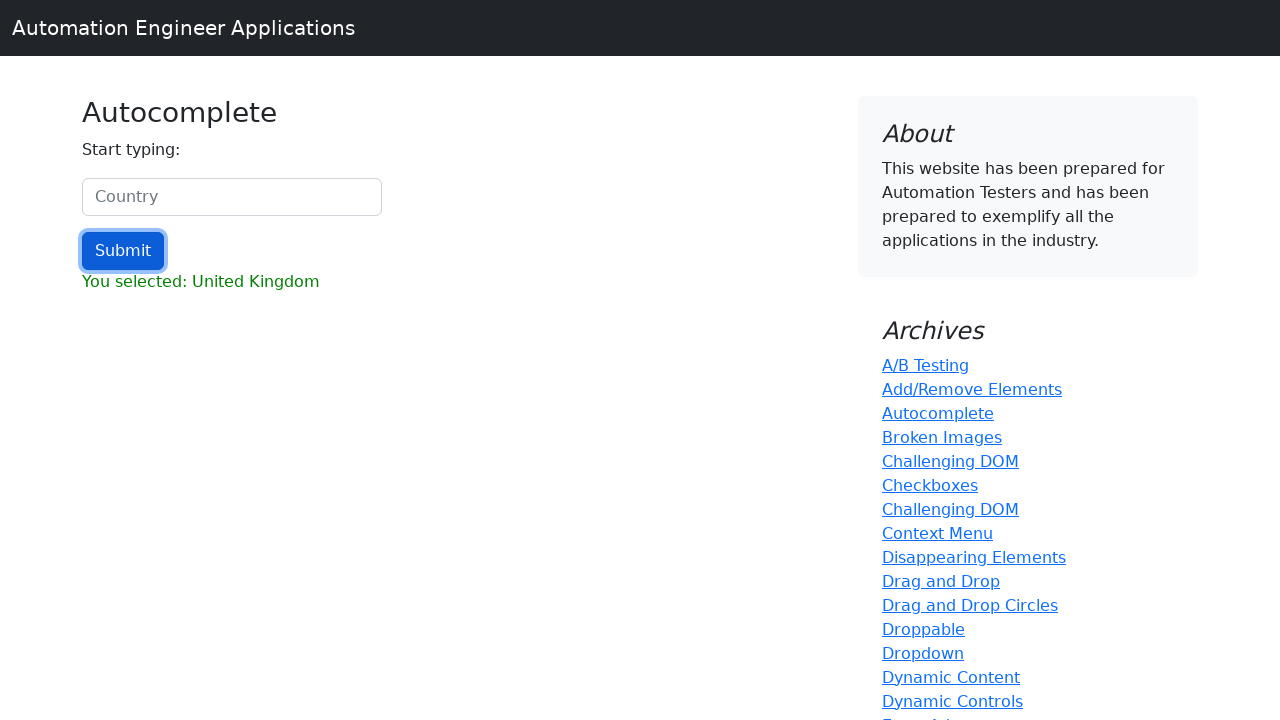

Retrieved result text content
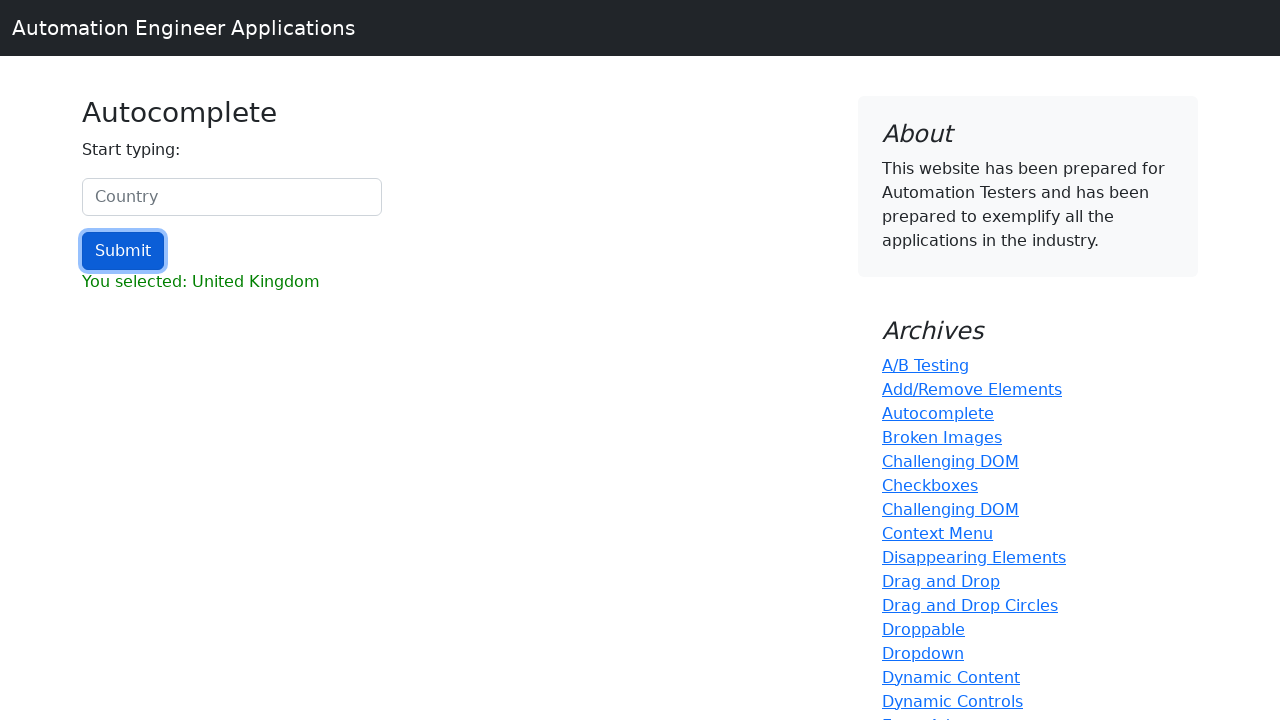

Verified that result contains 'United Kingdom'
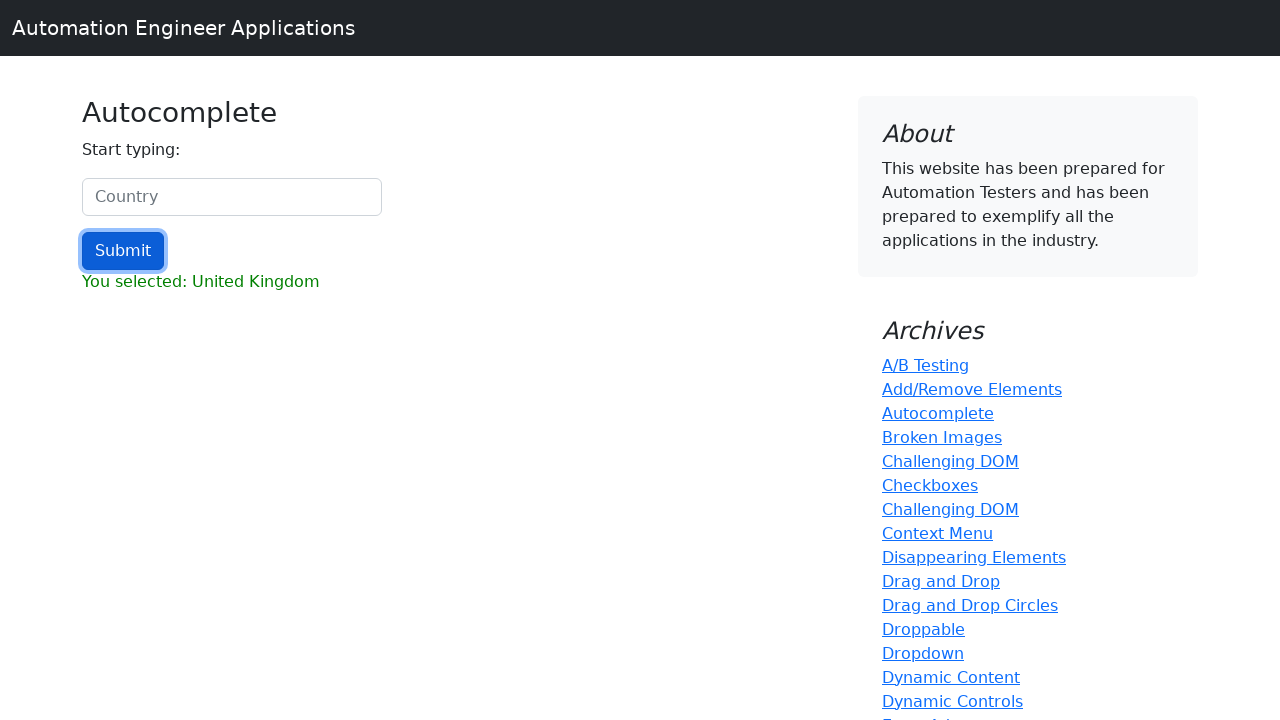

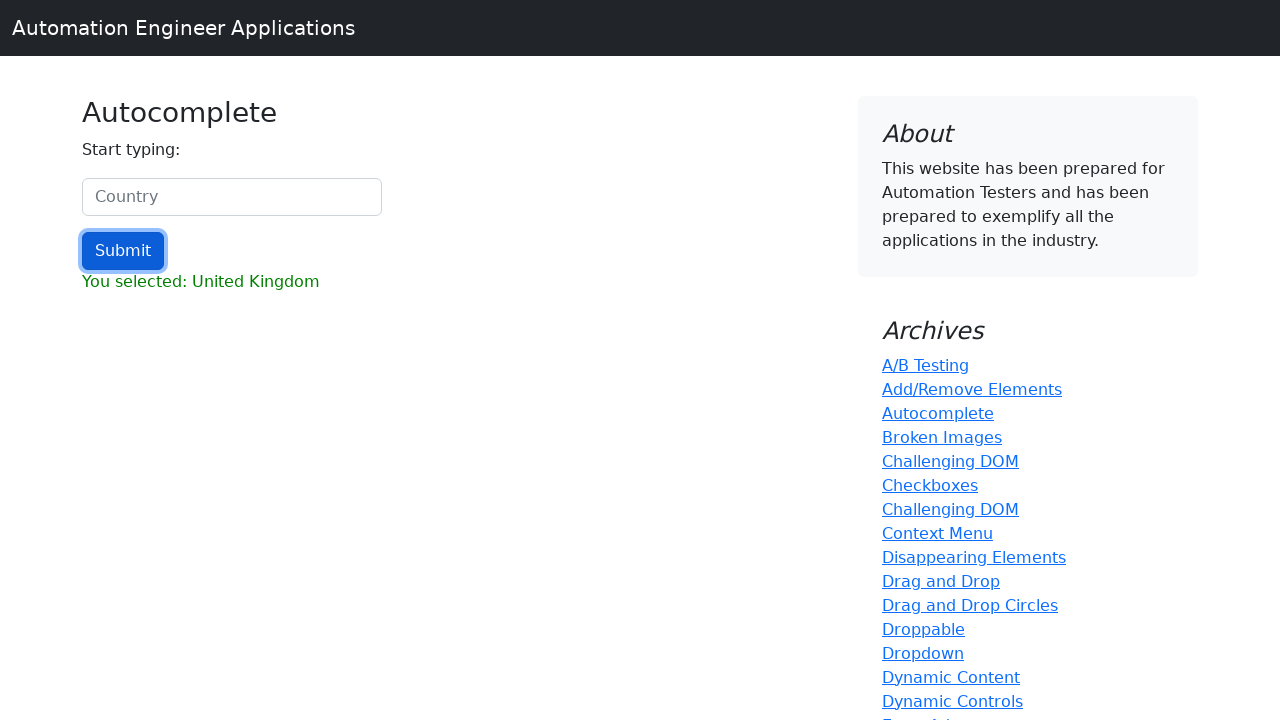